Tests window switching functionality by clicking a link that opens a new window and iterating through all open windows

Starting URL: https://opensource-demo.orangehrmlive.com/

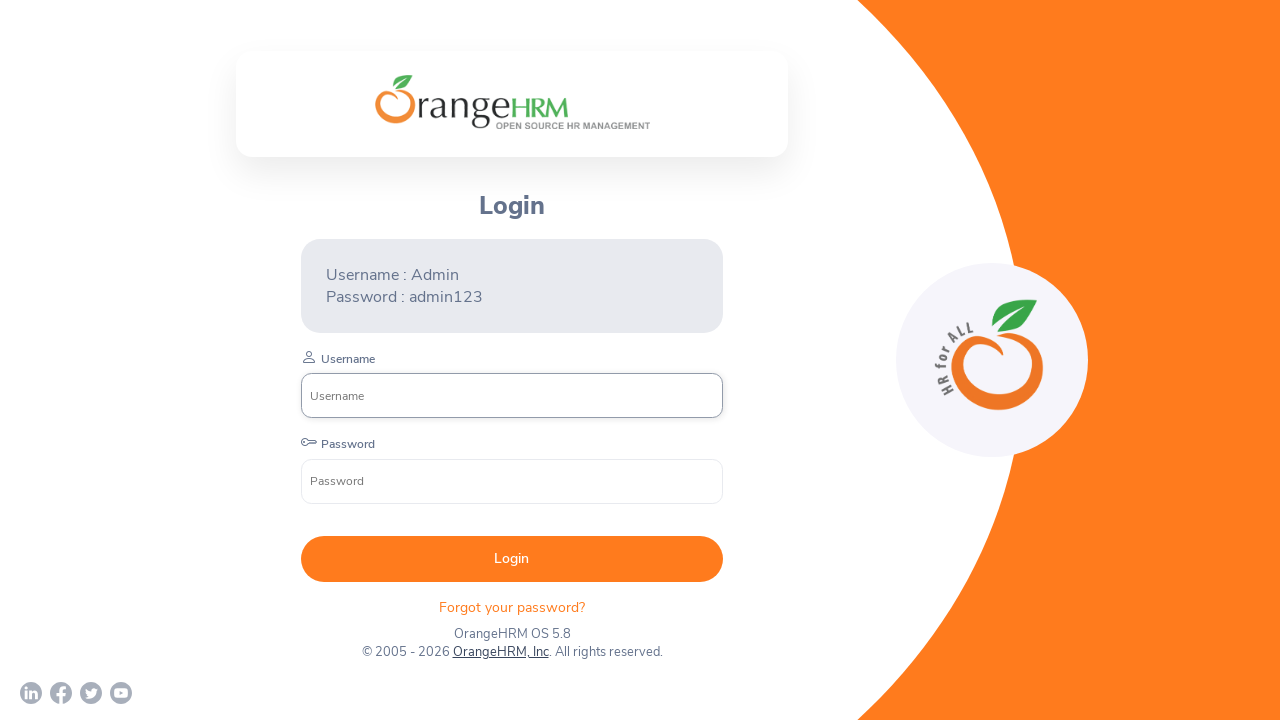

Clicked link 'OrangeHRM, Inc' to open new window at (500, 652) on a:has-text('OrangeHRM, Inc')
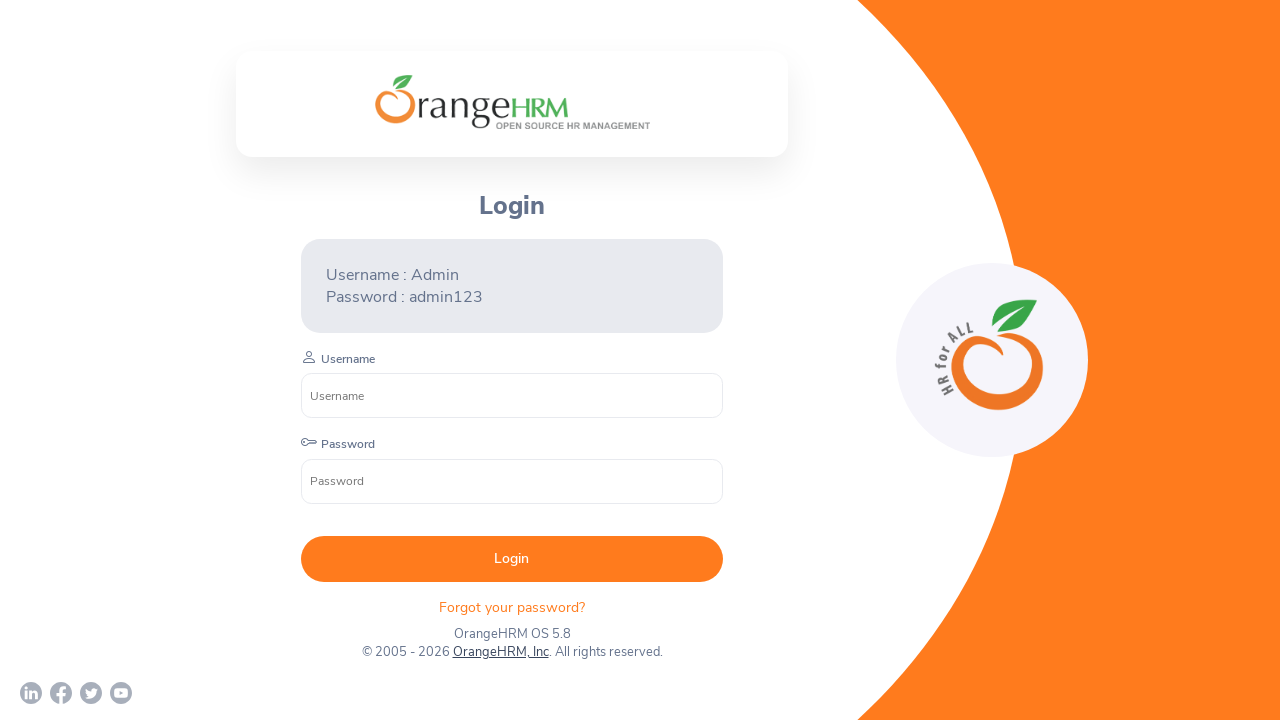

Waited 2 seconds for new window to open
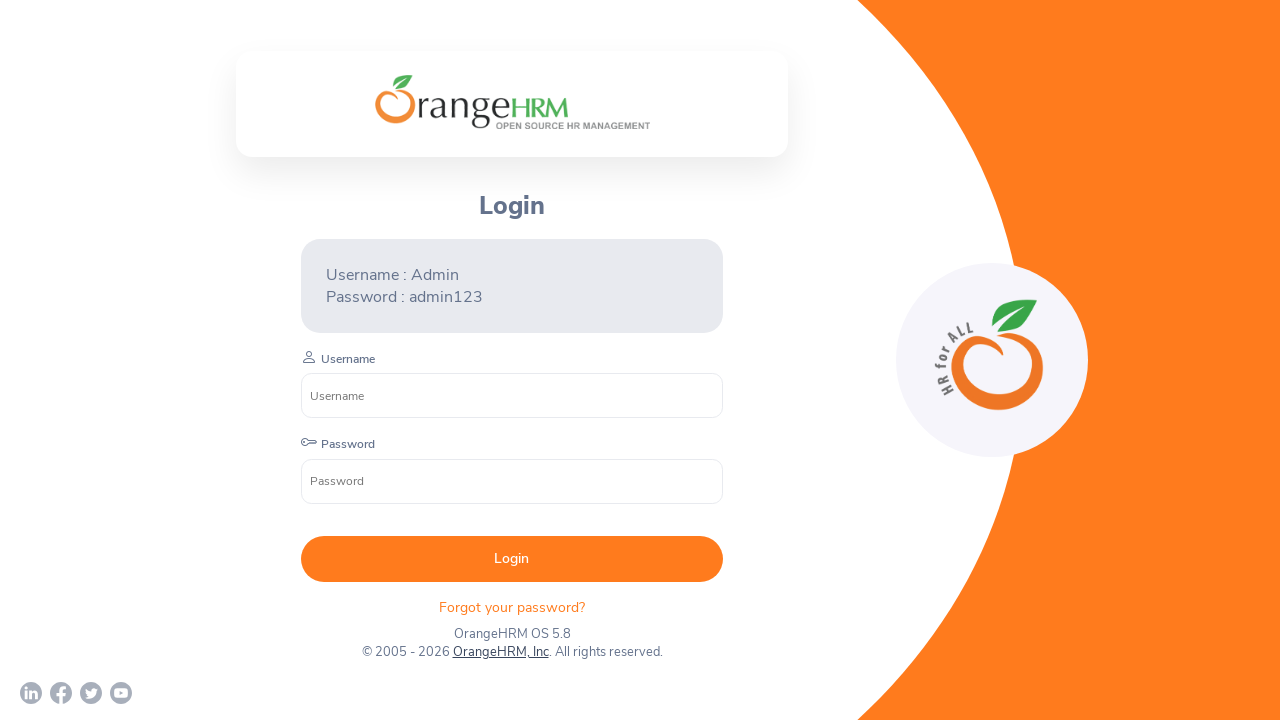

Retrieved all open pages/tabs - found 2 window(s)
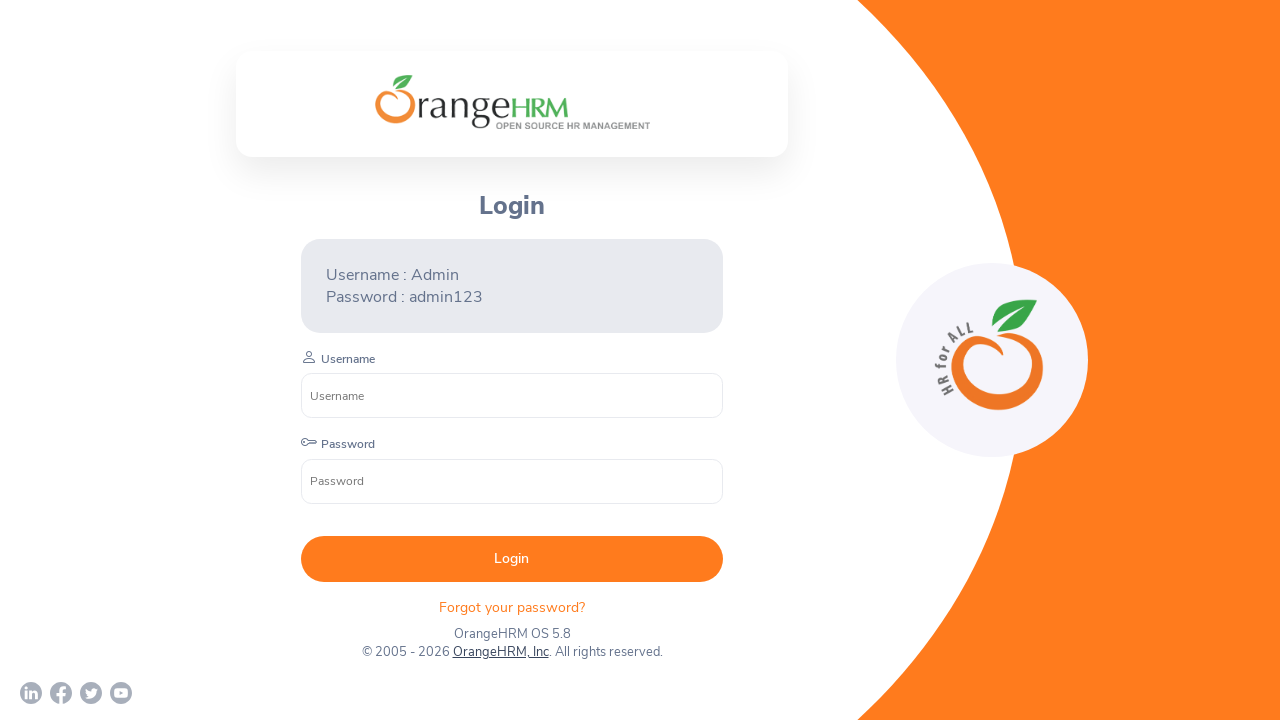

Switched to a different window/tab
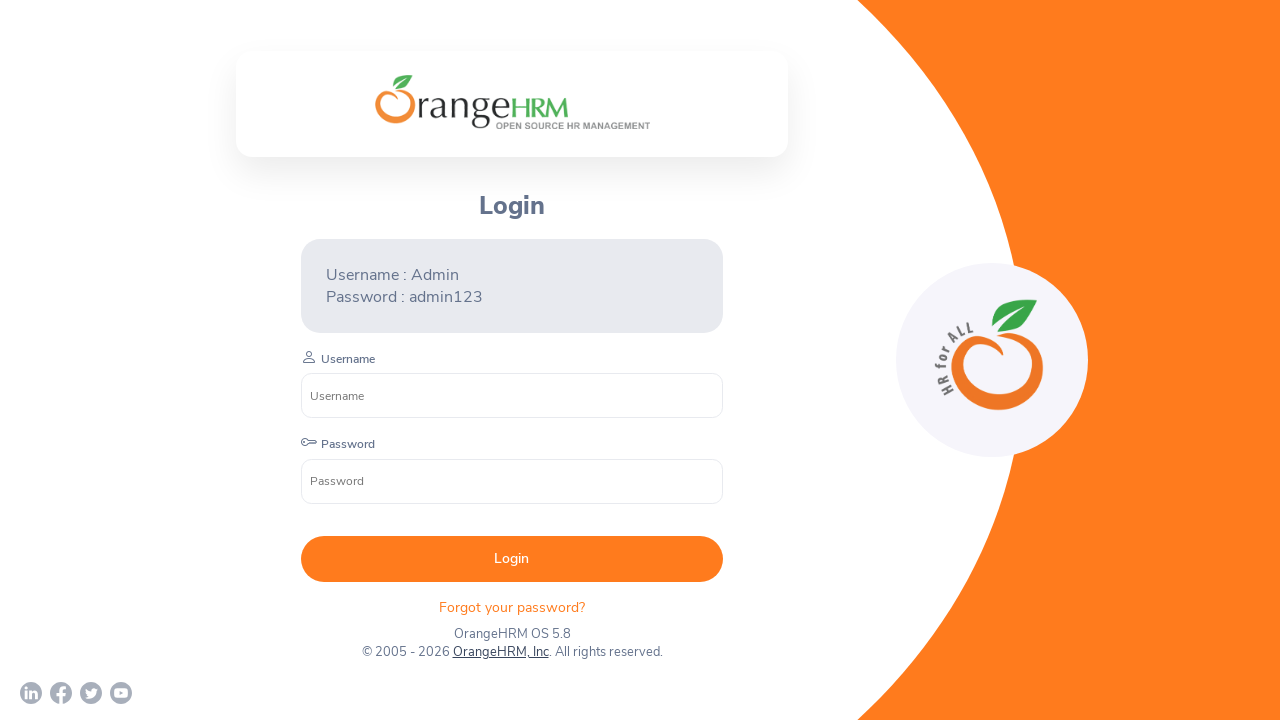

Window/tab page load state verified
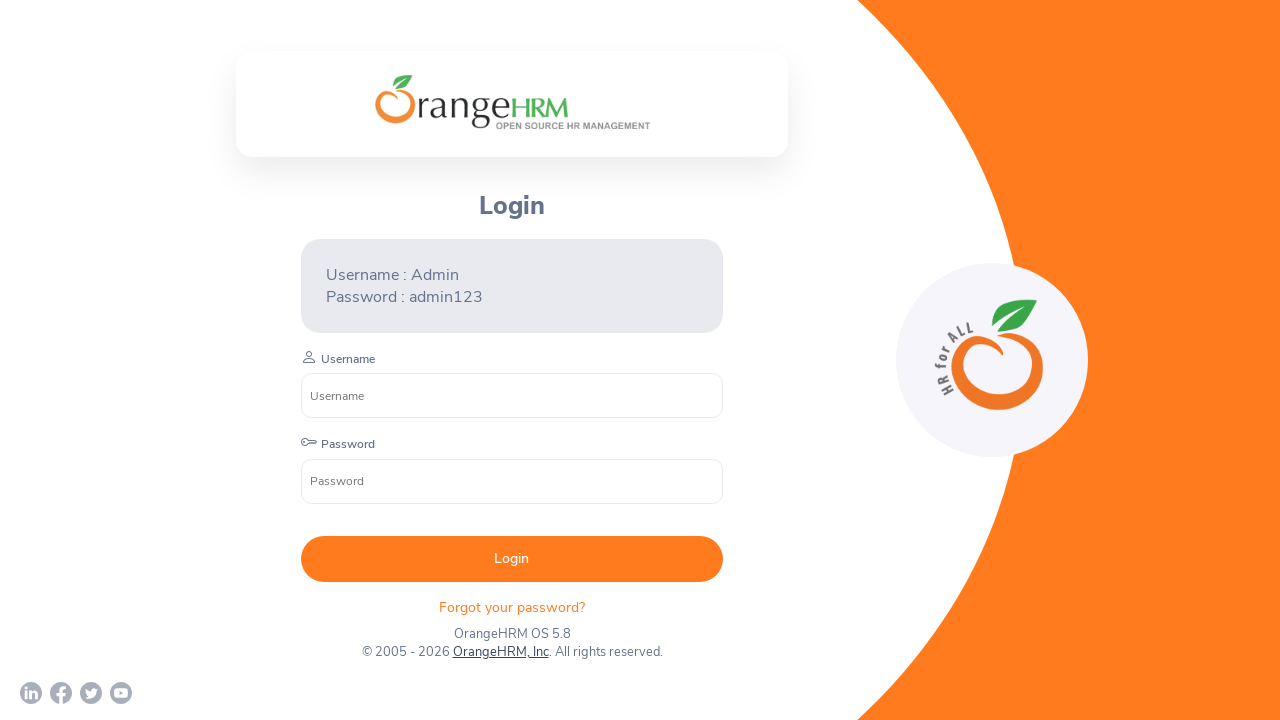

Switched to a different window/tab
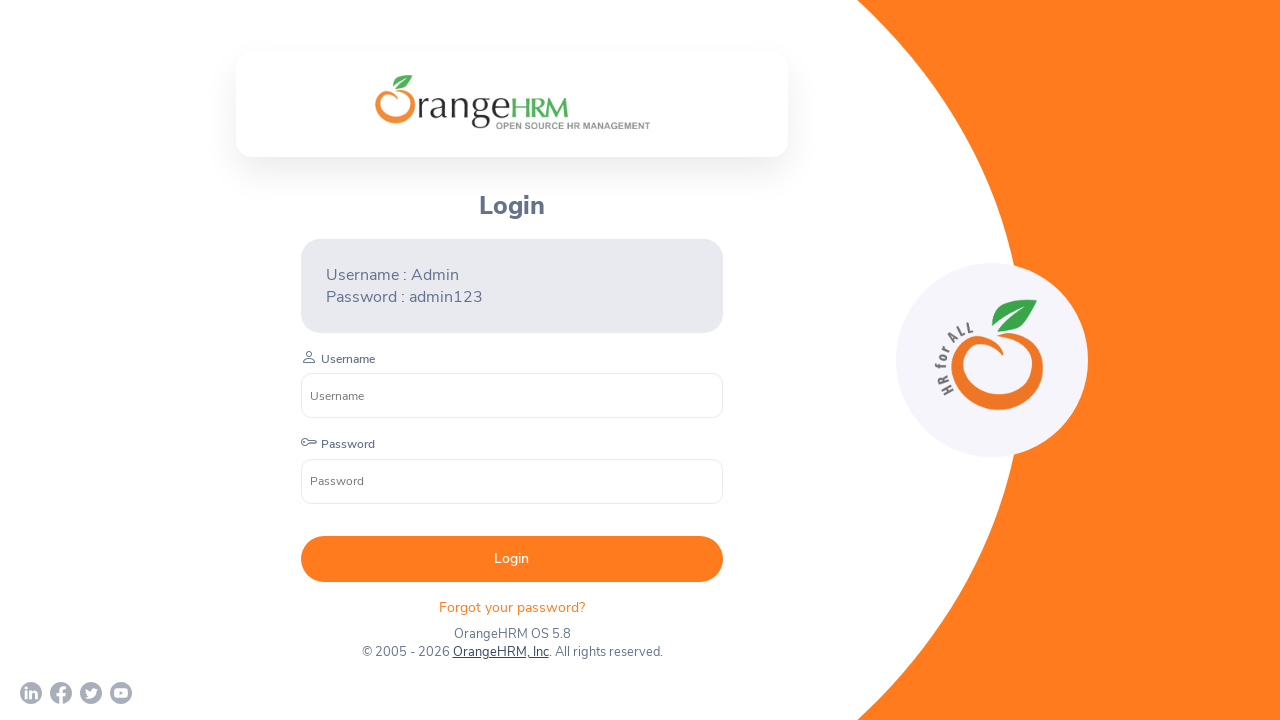

Window/tab page load state verified
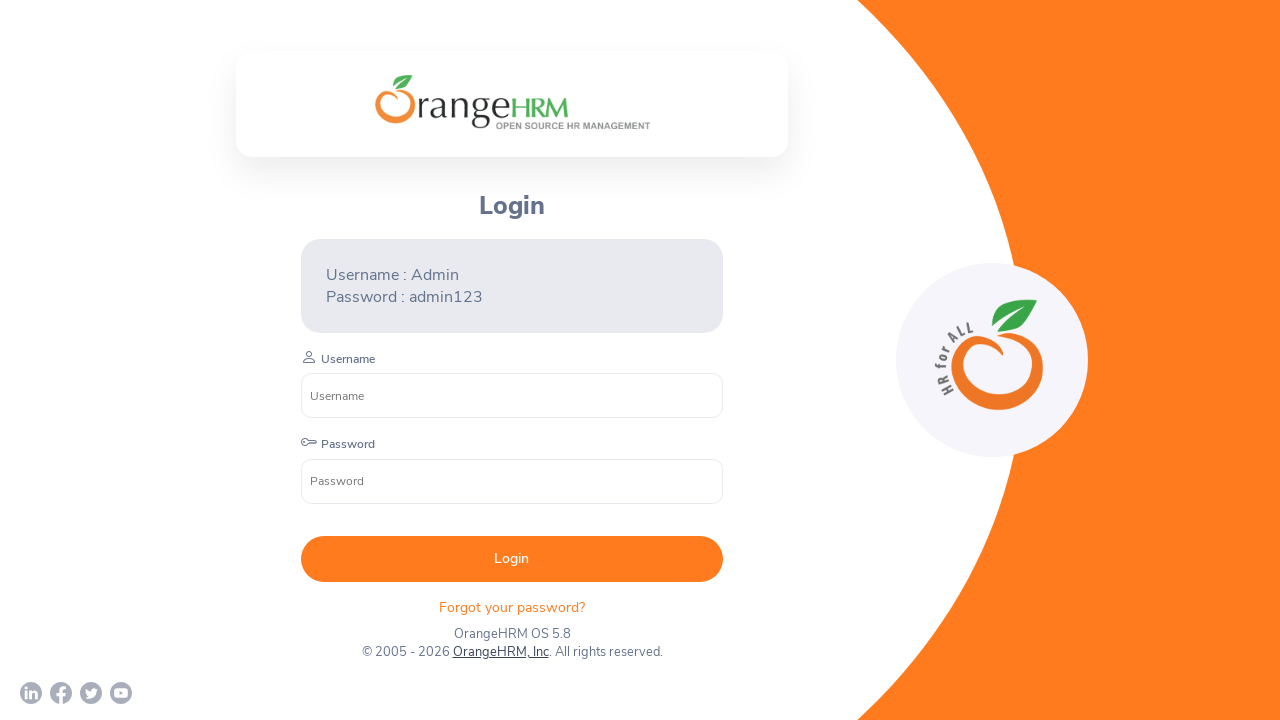

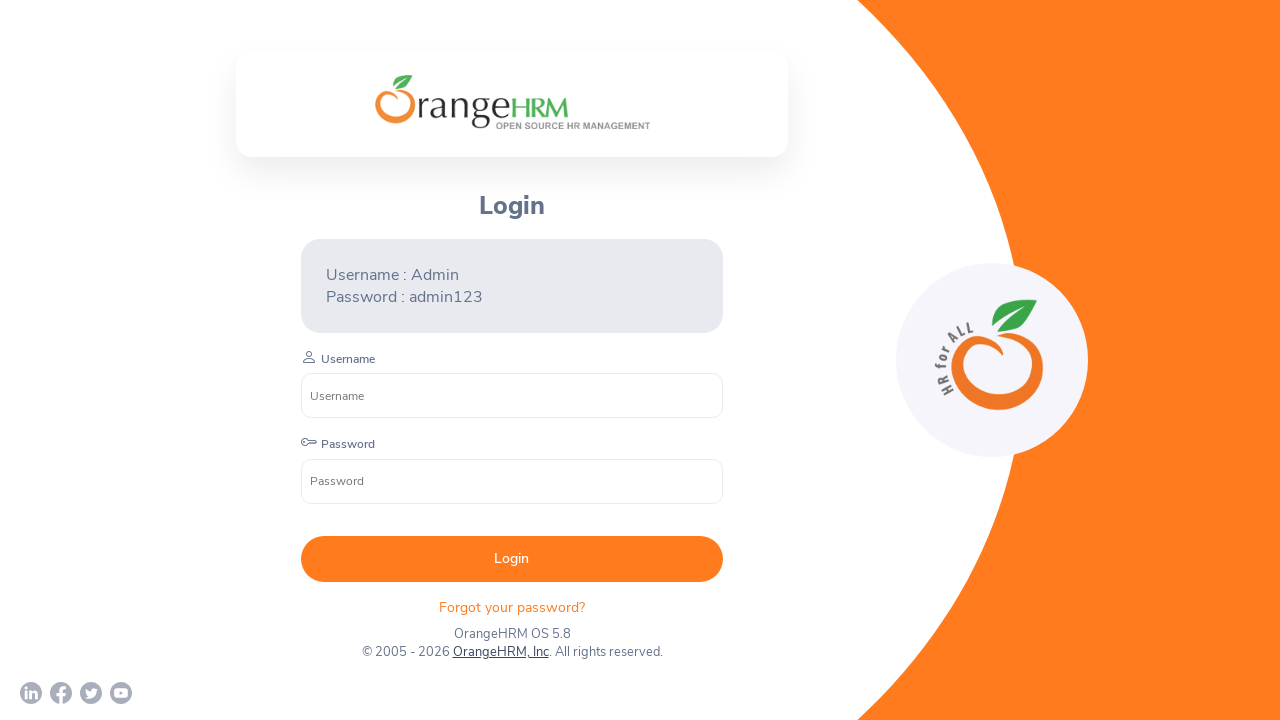